Tests alert handling functionality by triggering different types of alerts and accepting/dismissing them

Starting URL: http://demo.automationtesting.in/Alerts.html

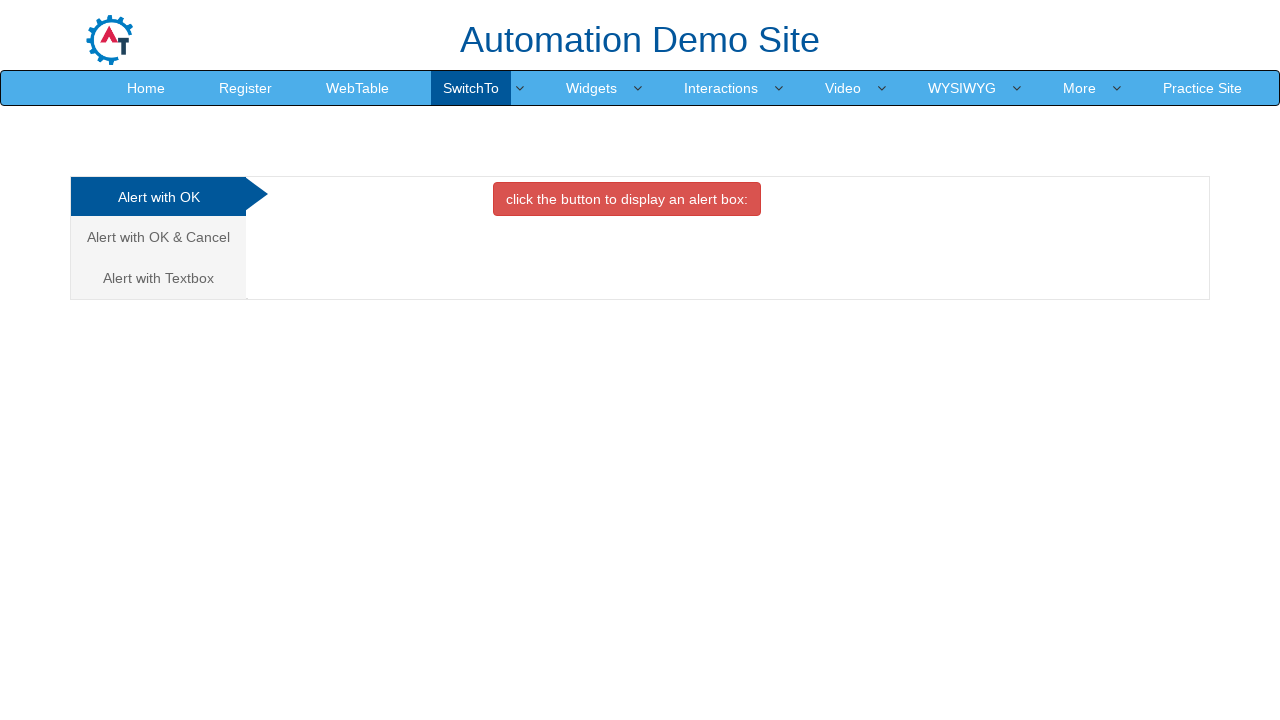

Clicked danger button to trigger first alert at (627, 199) on button.btn.btn-danger
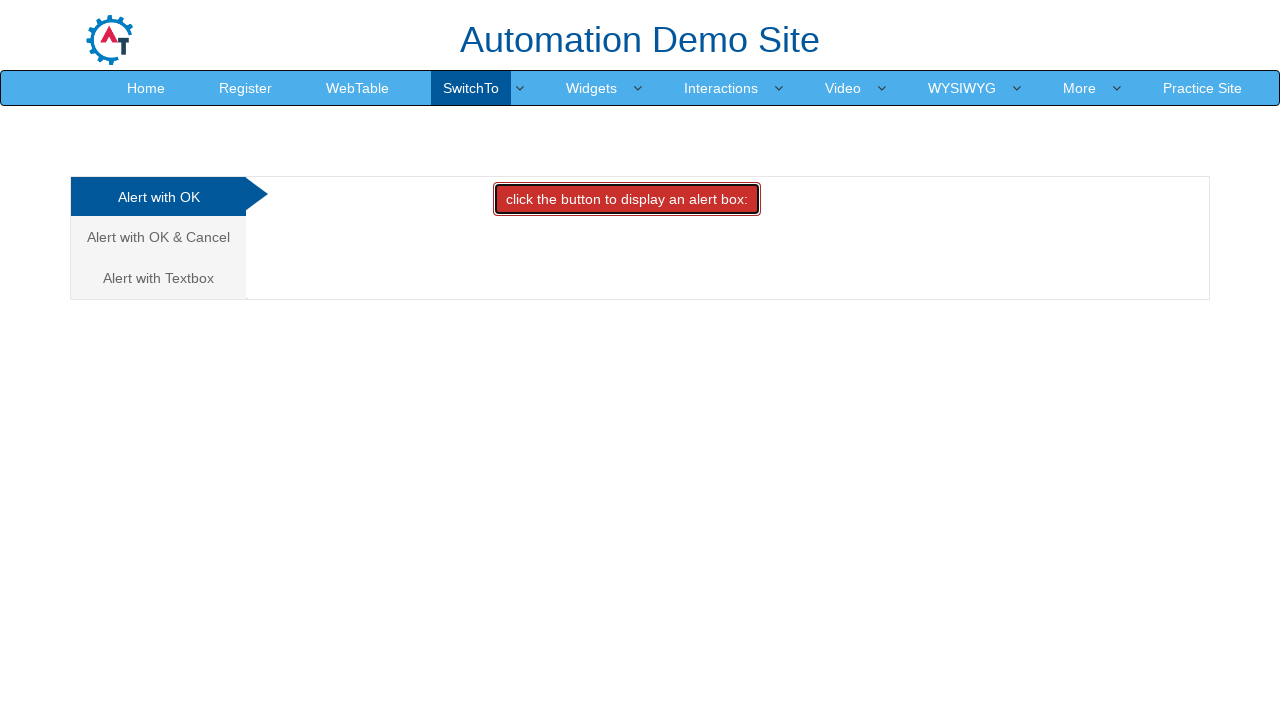

Set up dialog handler to accept alerts
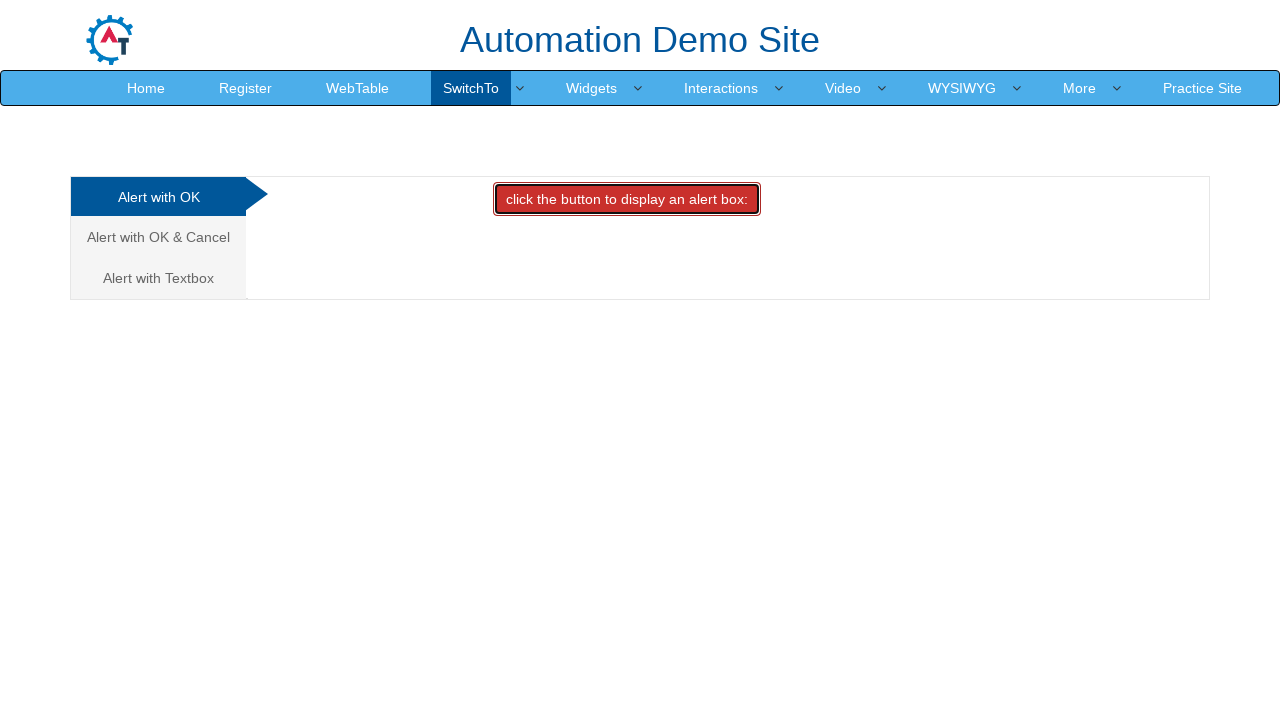

Clicked link to switch to CancelTab at (158, 237) on a[href='#CancelTab']
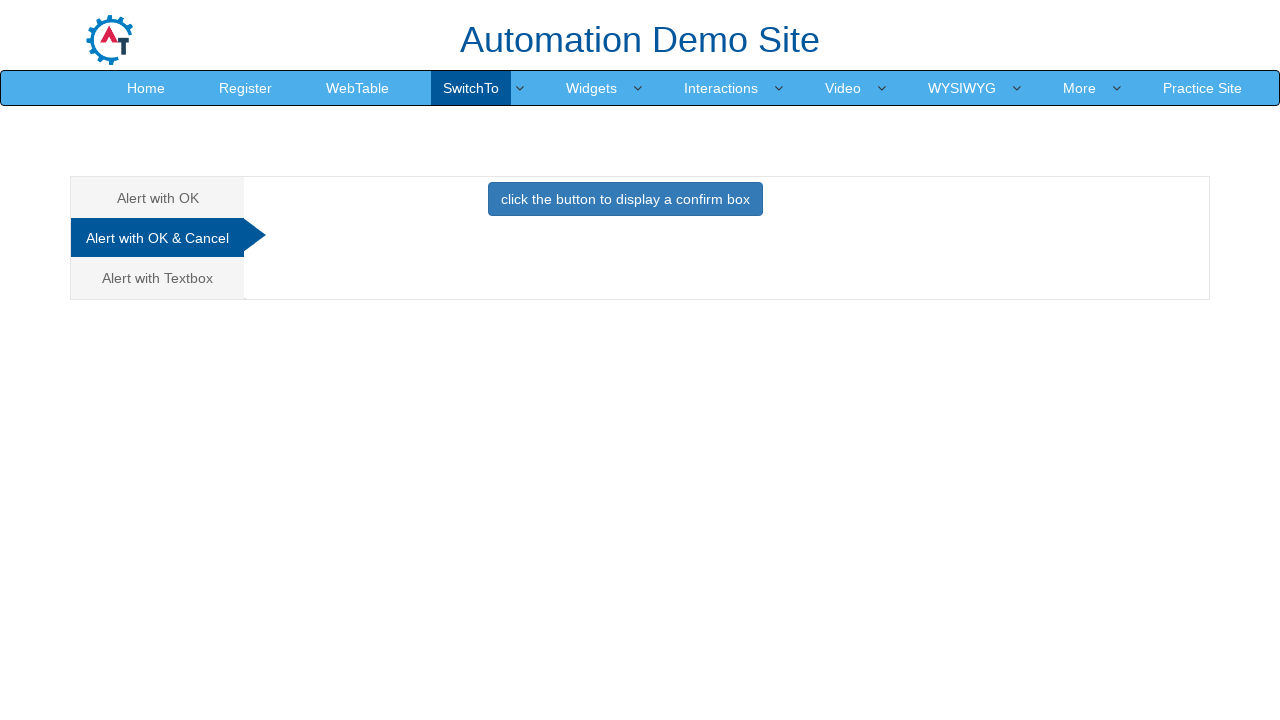

Clicked primary button to trigger confirm dialog at (625, 199) on button.btn.btn-primary
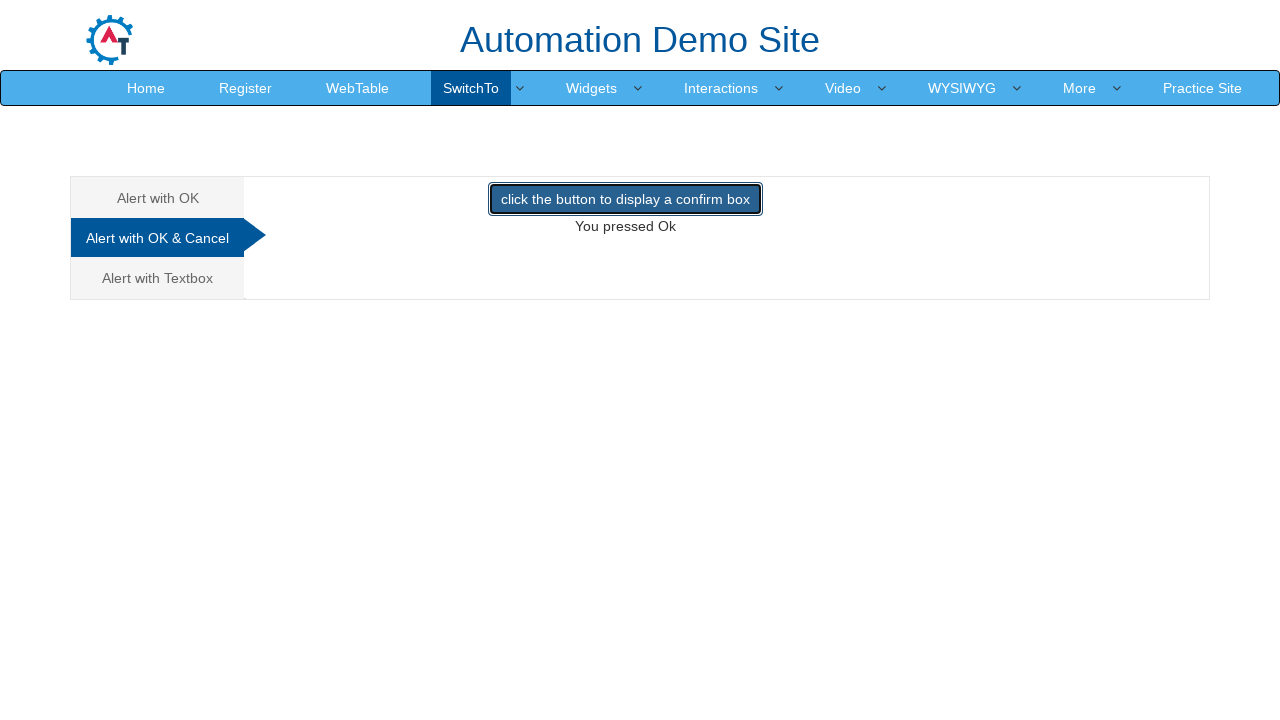

Set up dialog handler to dismiss alerts
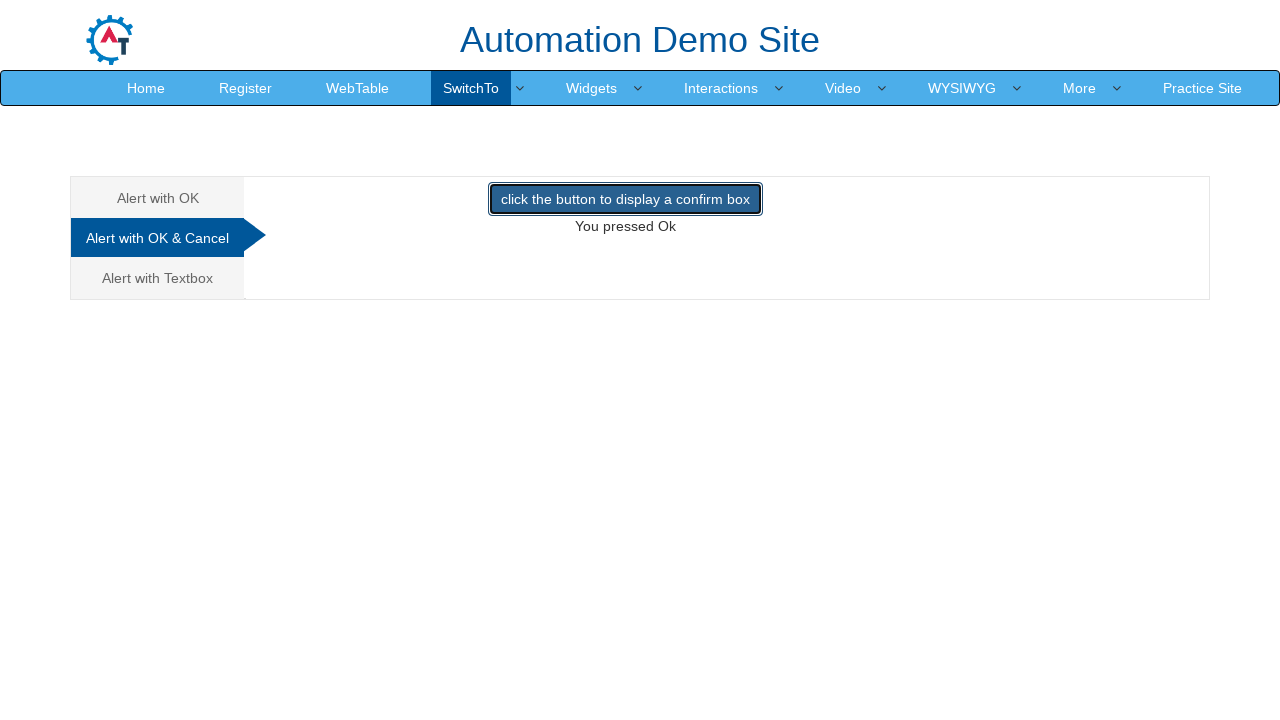

Final screenshot of alert test completion
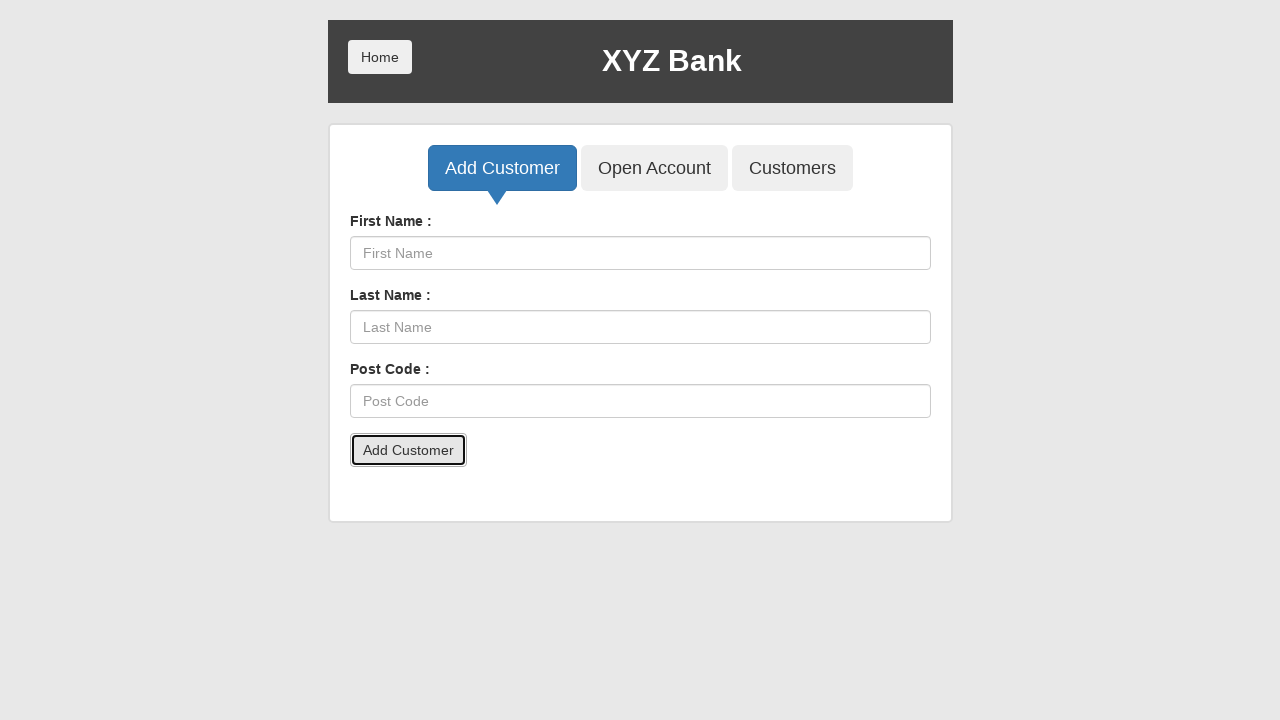

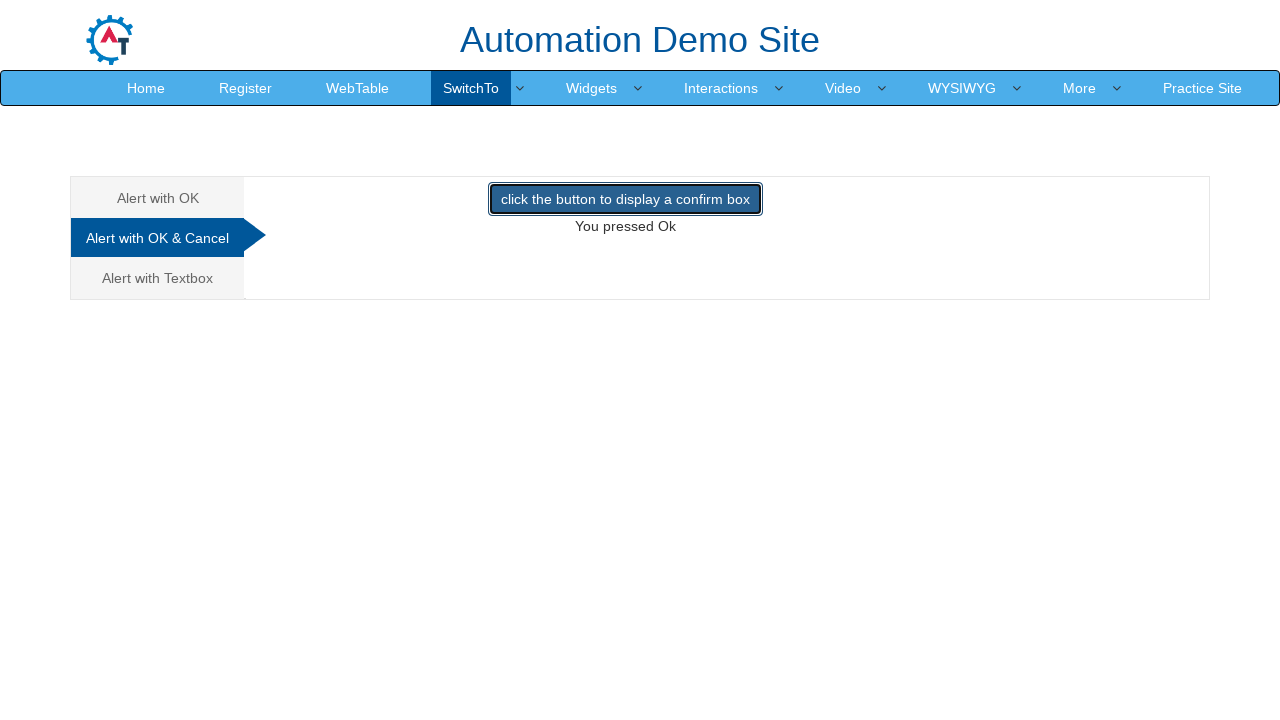